Tests link navigation by clicking a redirect link and verifying the browser navigates to the status codes page

Starting URL: https://the-internet.herokuapp.com/redirector

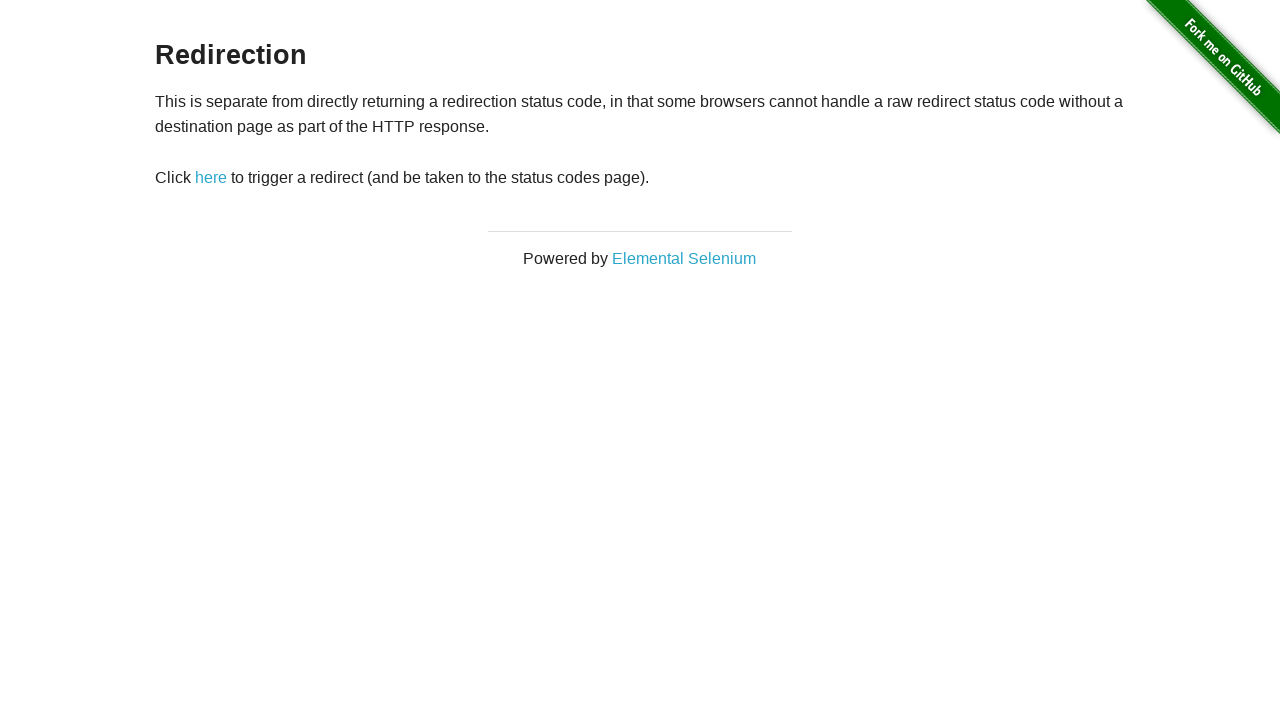

Waited for redirect link to be available
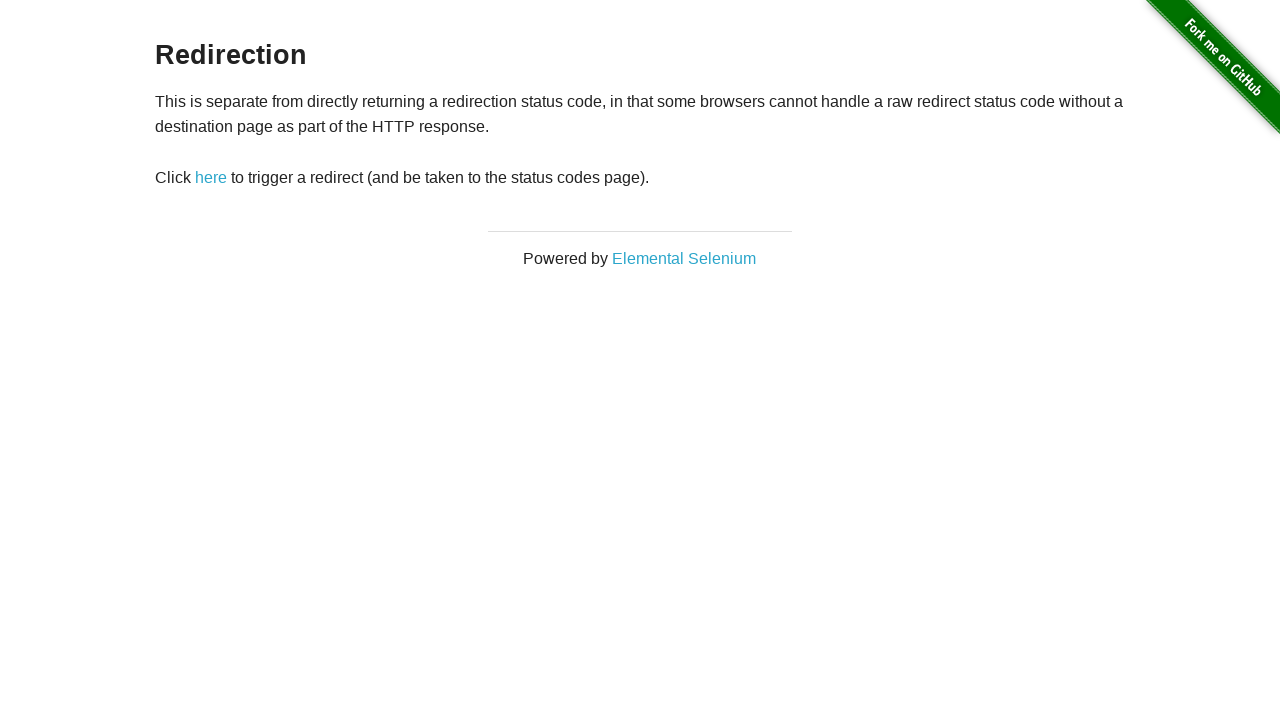

Clicked the redirect link at (211, 178) on #redirect
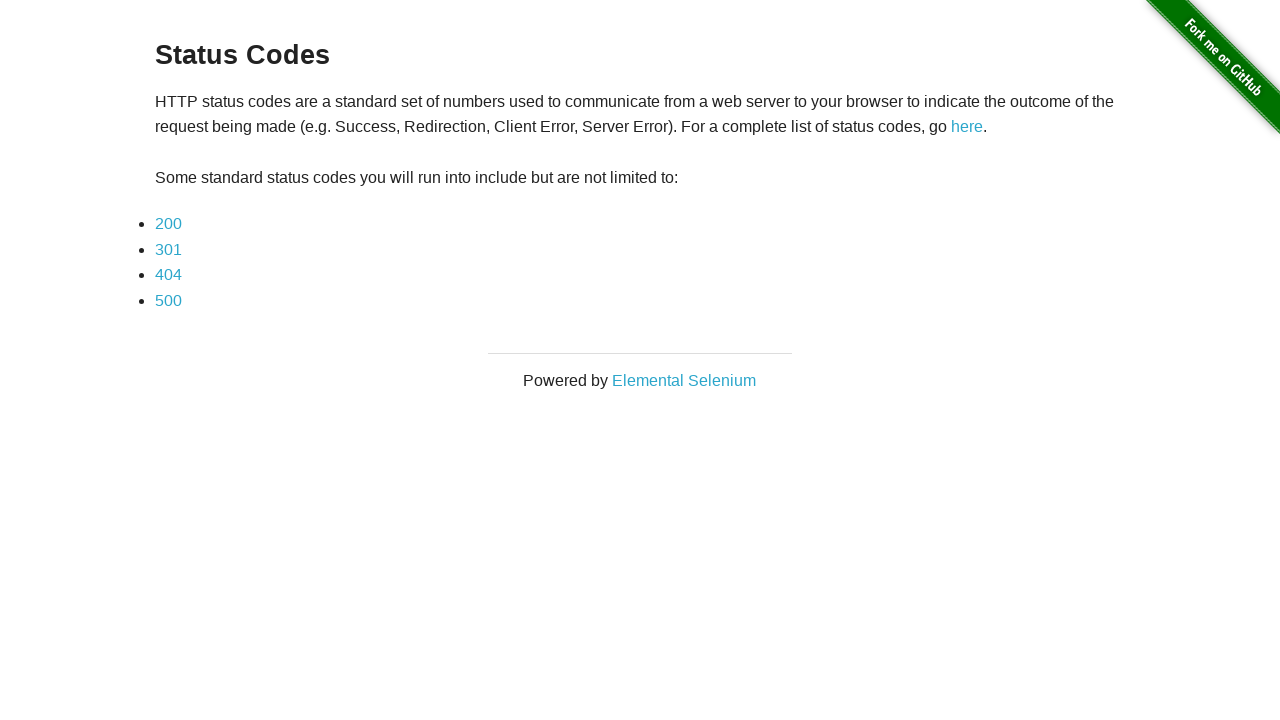

Waited for navigation to status codes page
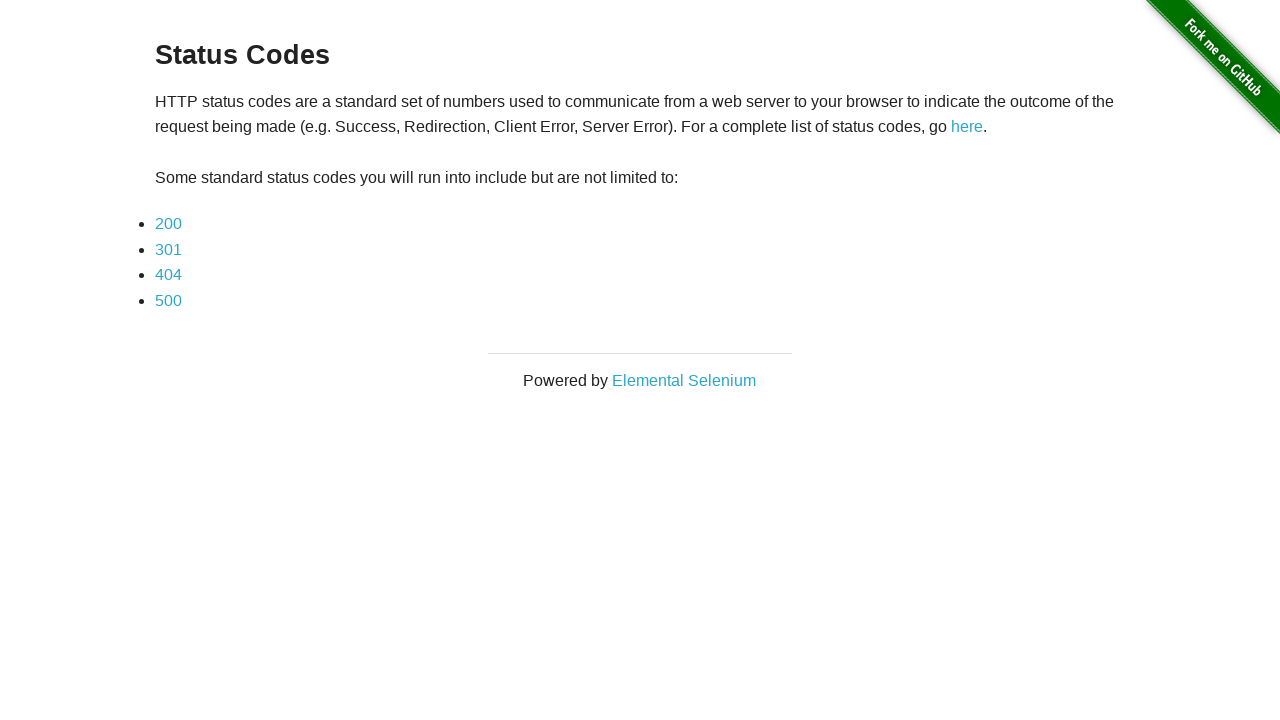

Verified that 'status_codes' is in the current URL
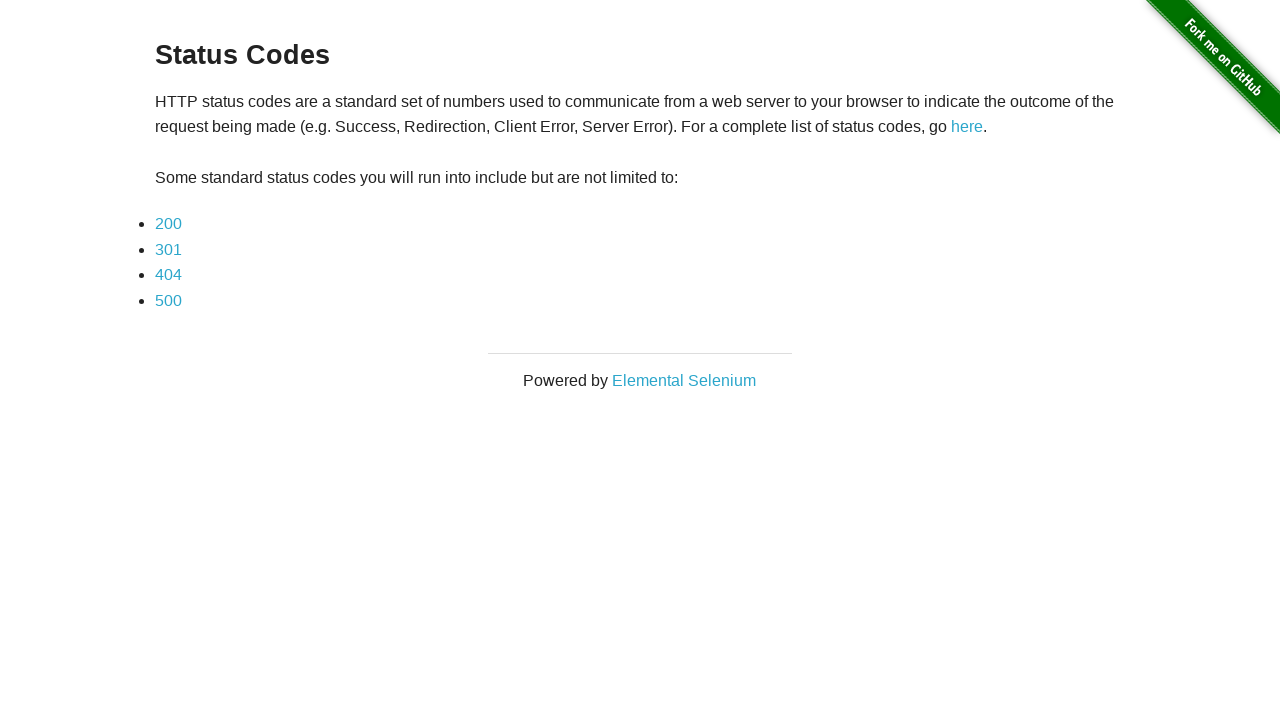

Navigated back to redirector page
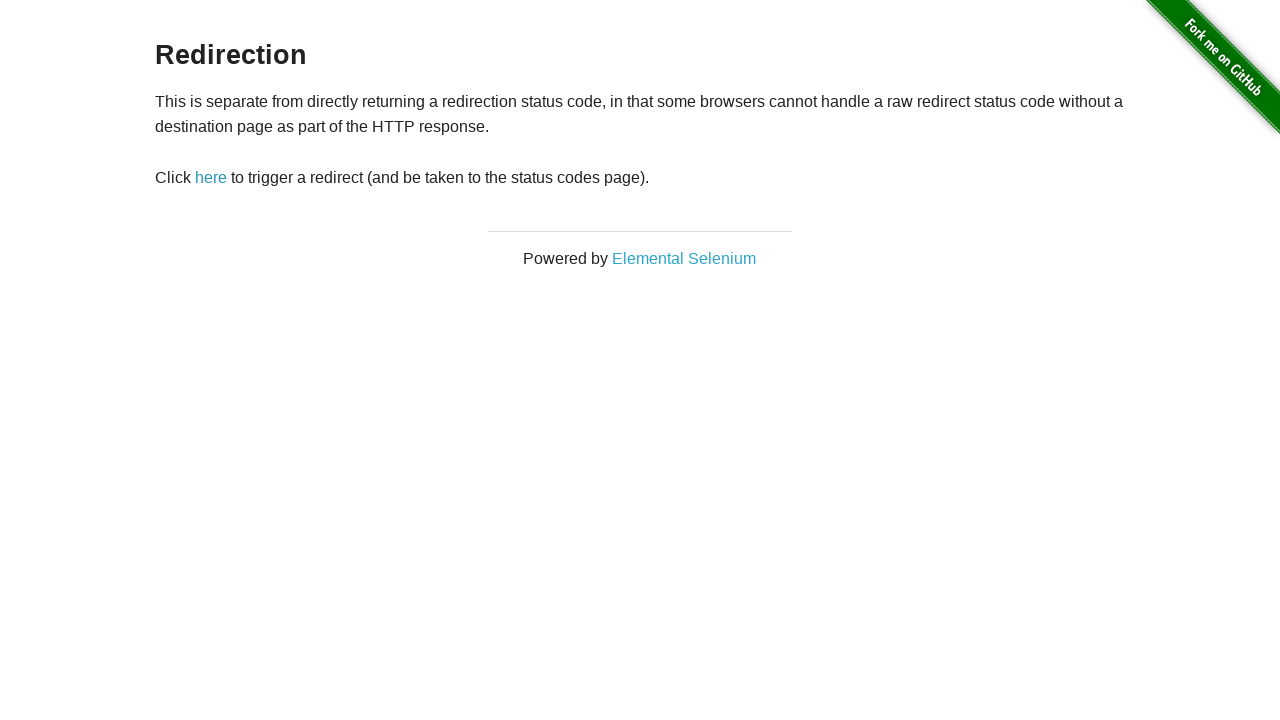

Waited for redirect link to be available again
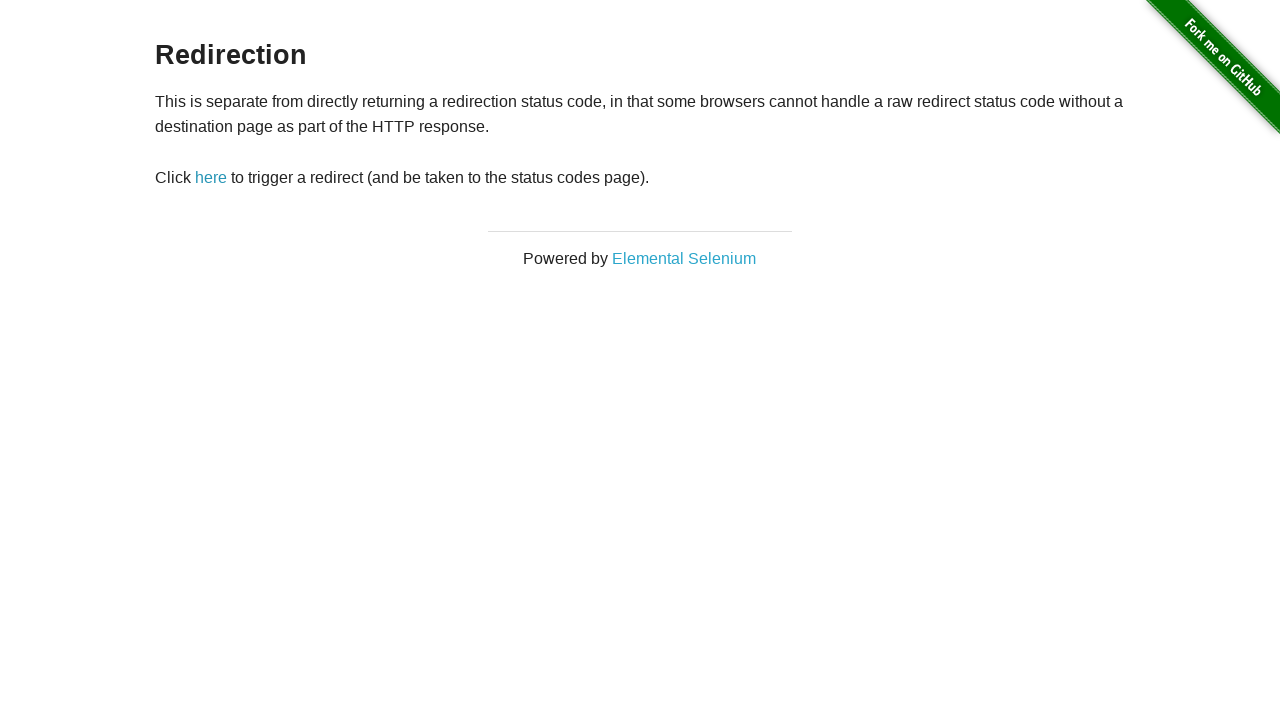

Clicked the redirect link for the second time at (211, 178) on #redirect
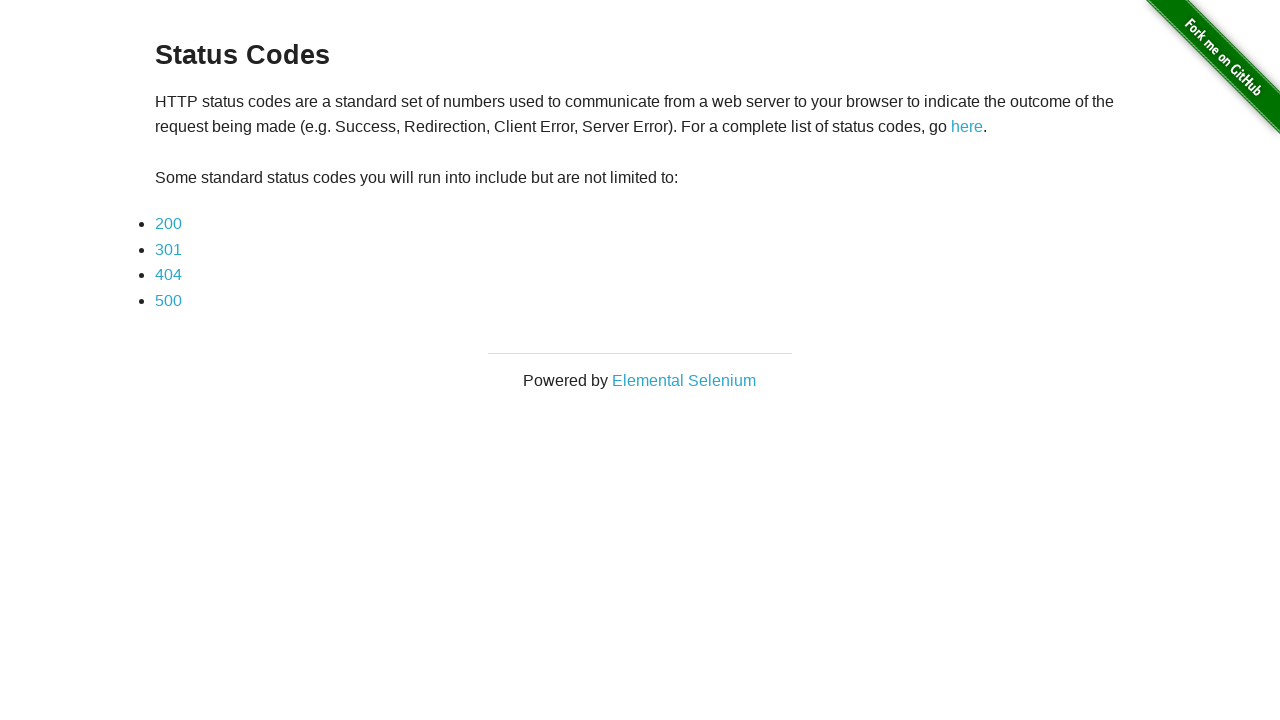

Waited for second navigation to status codes page
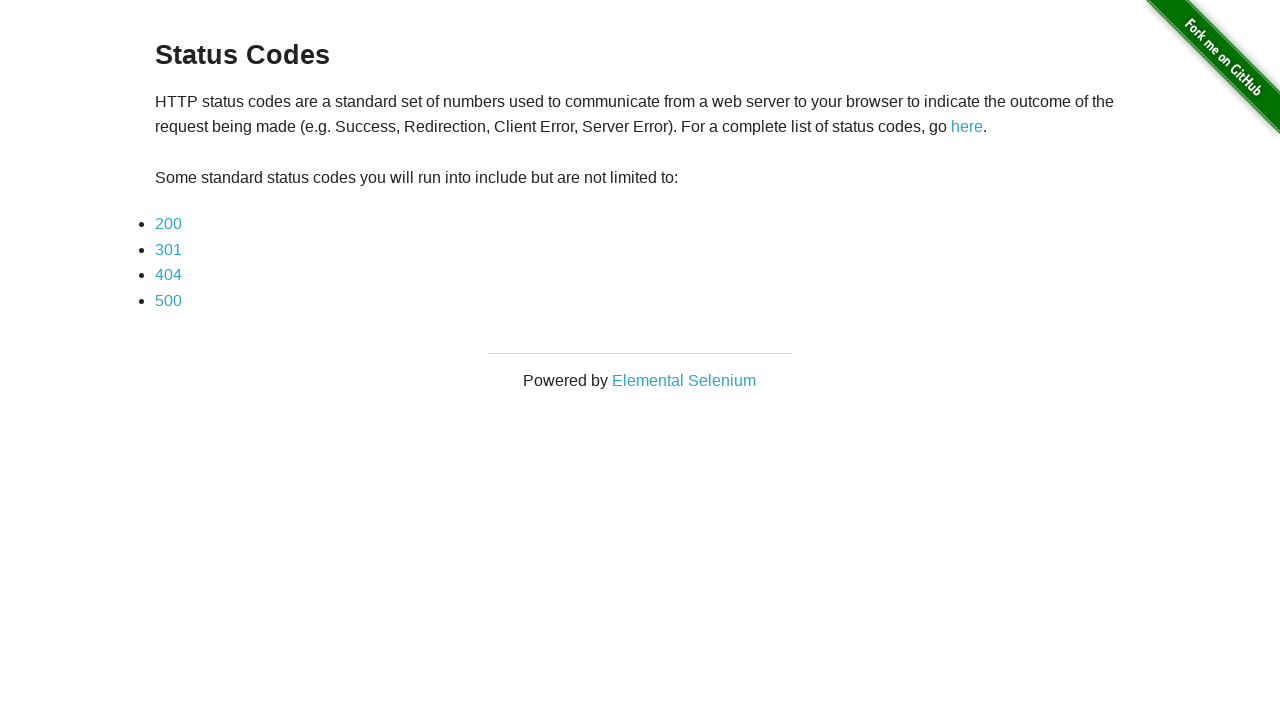

Verified again that 'status_codes' is in the current URL
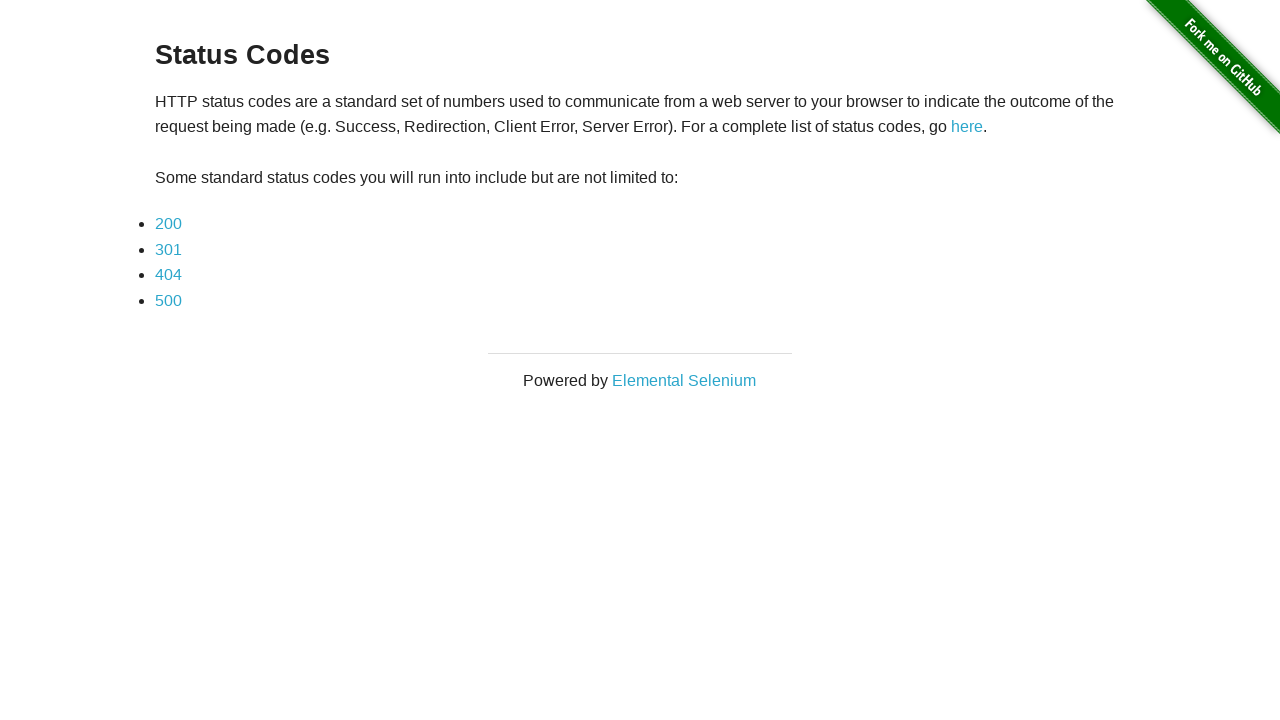

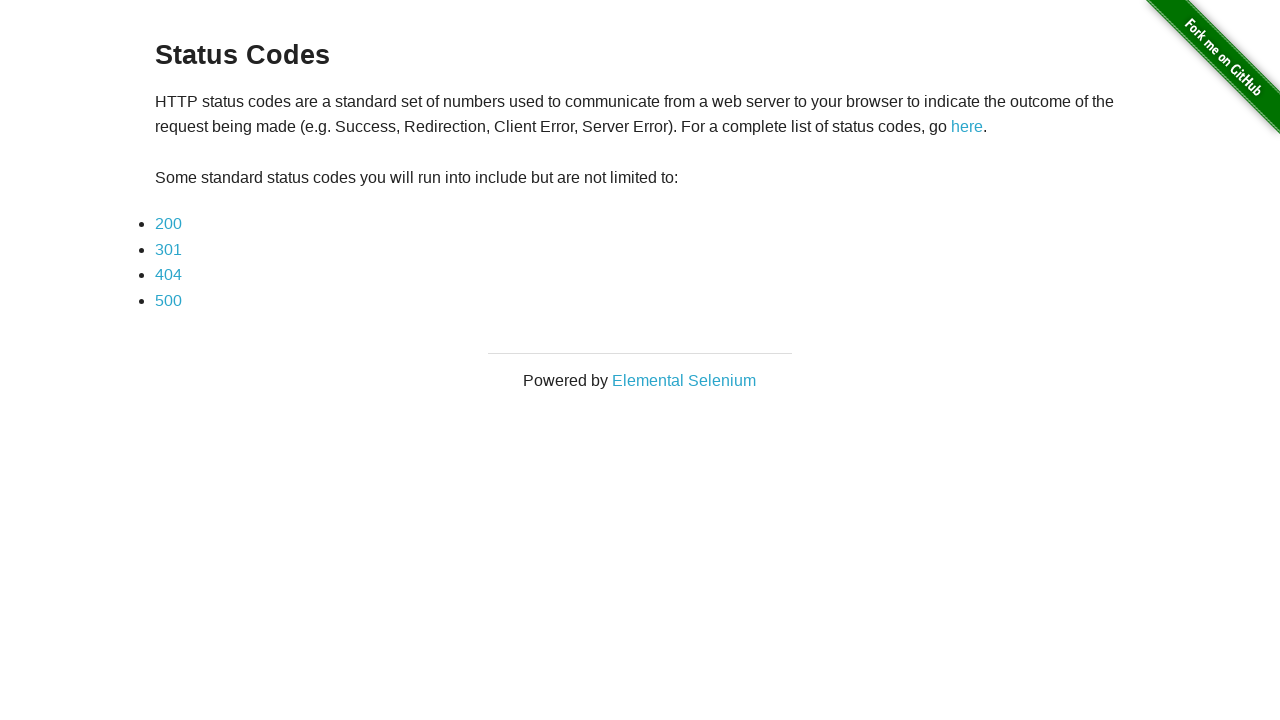